Tests registration form variant by filling name and email fields using XPath selectors, then submitting and verifying success

Starting URL: http://suninjuly.github.io/registration2.html

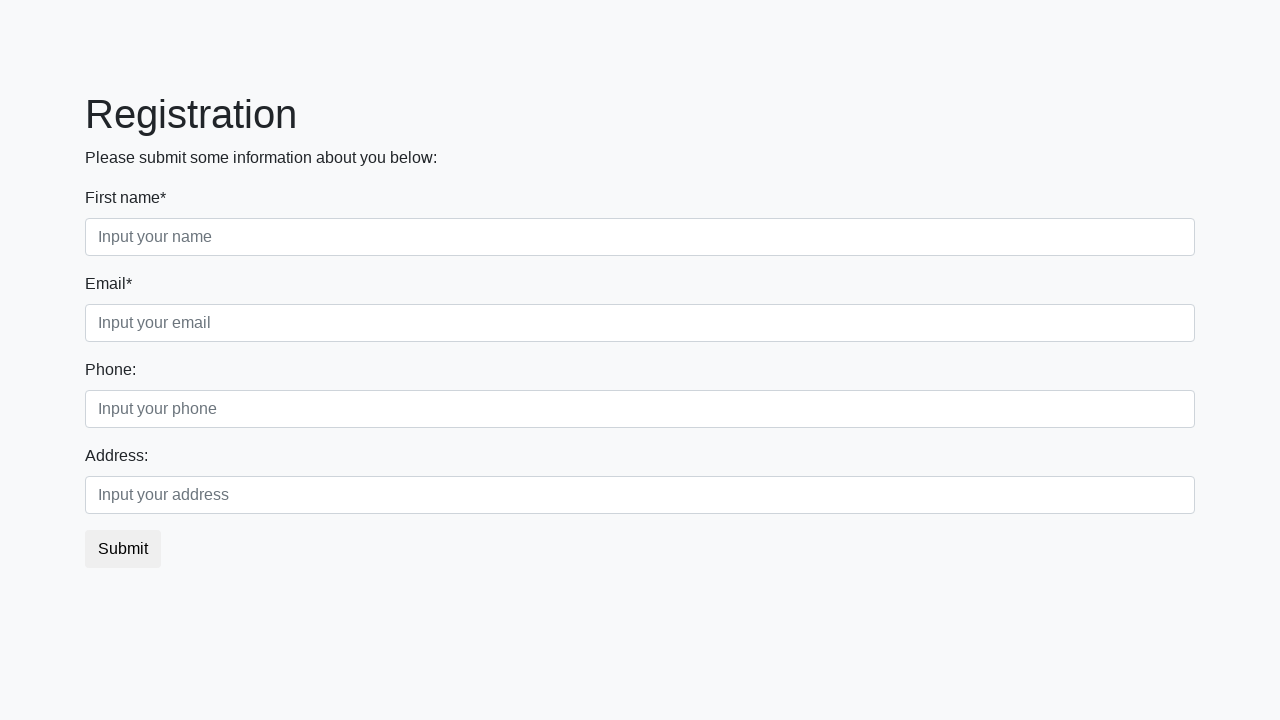

Filled first name field with 'Elena' using XPath selector on xpath=/html/body/div/form/div[1]/div[1]/input
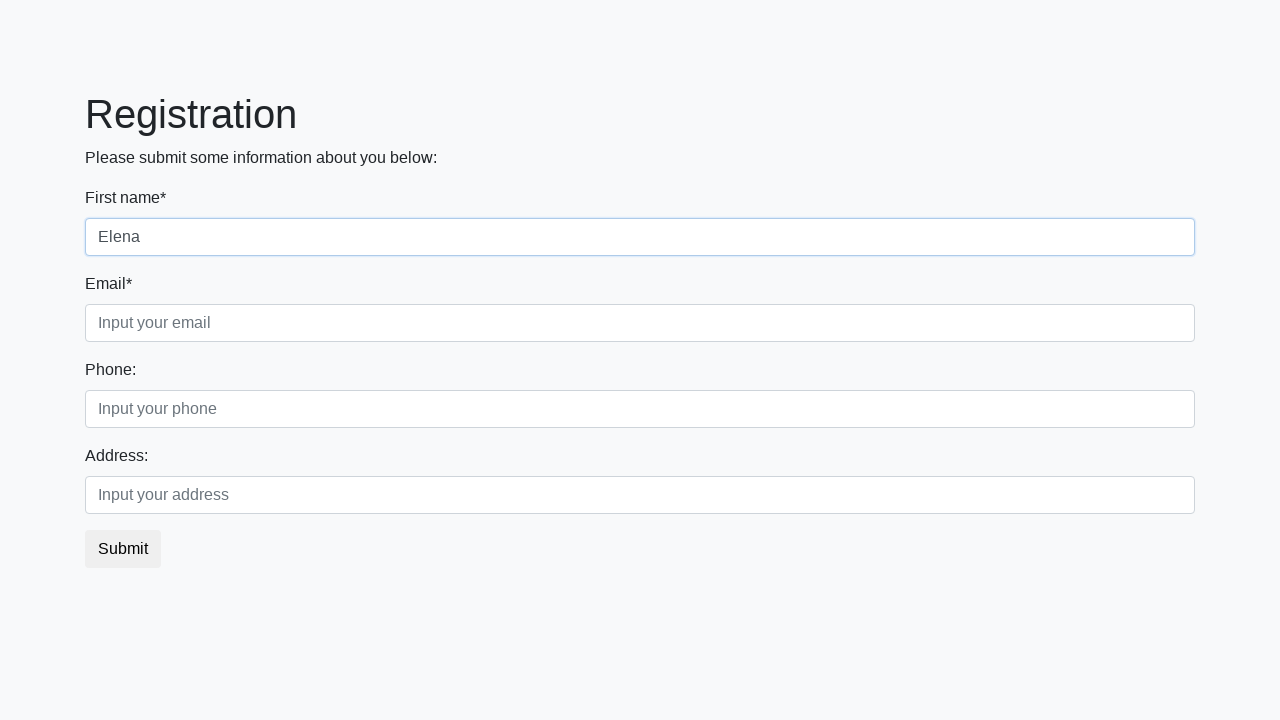

Filled email field with 'elena.garcia@example.com' using XPath selector on xpath=/html/body/div/form/div[1]/div[2]/input
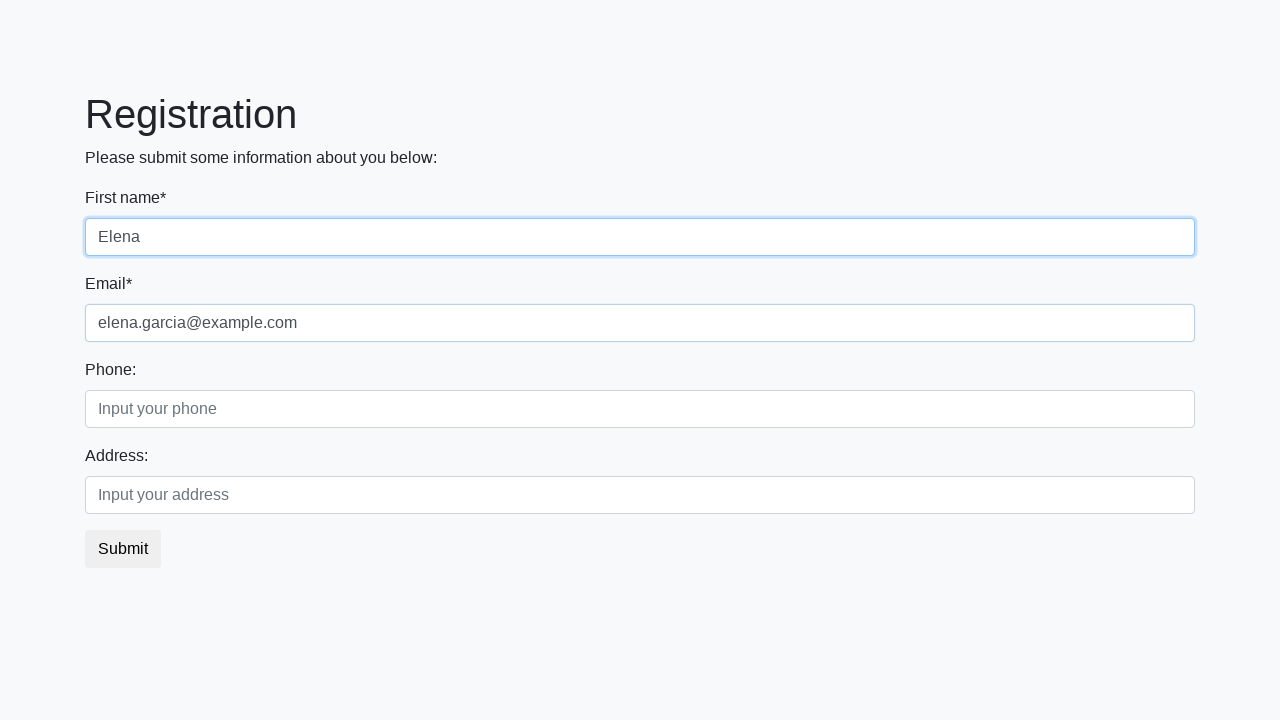

Clicked submit button to register at (123, 549) on .btn-default
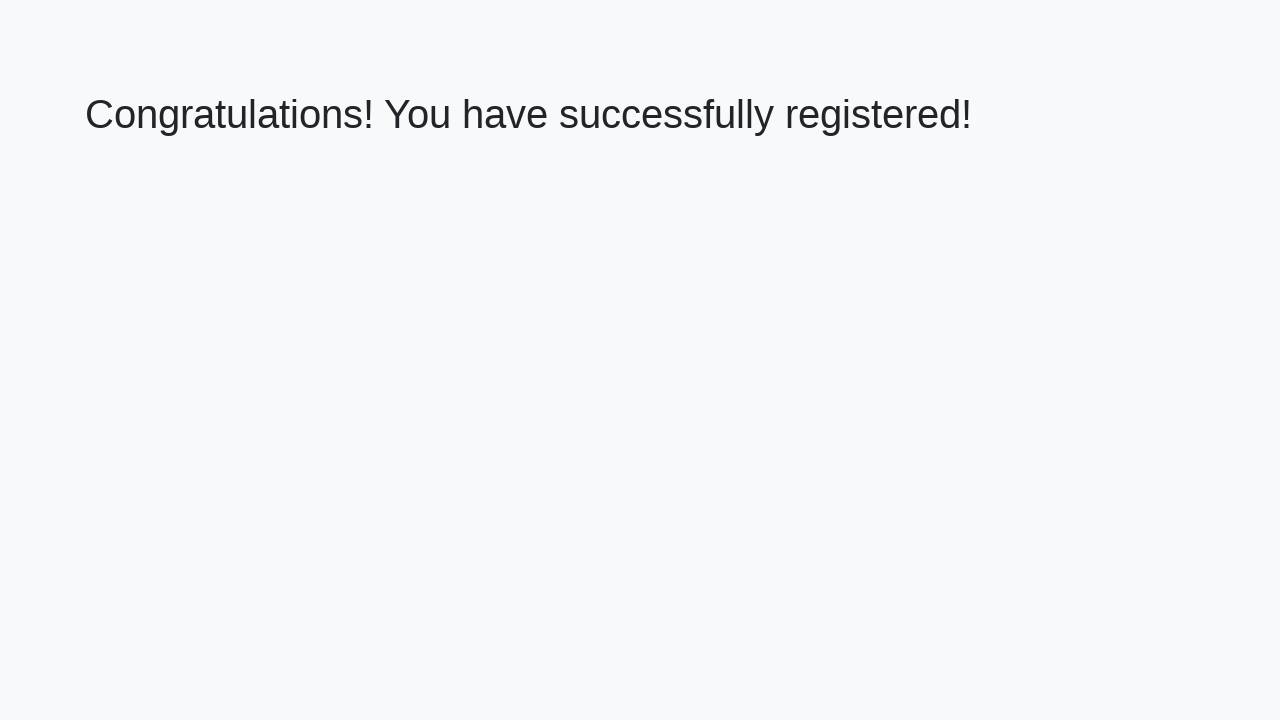

Success message displayed with h1 heading
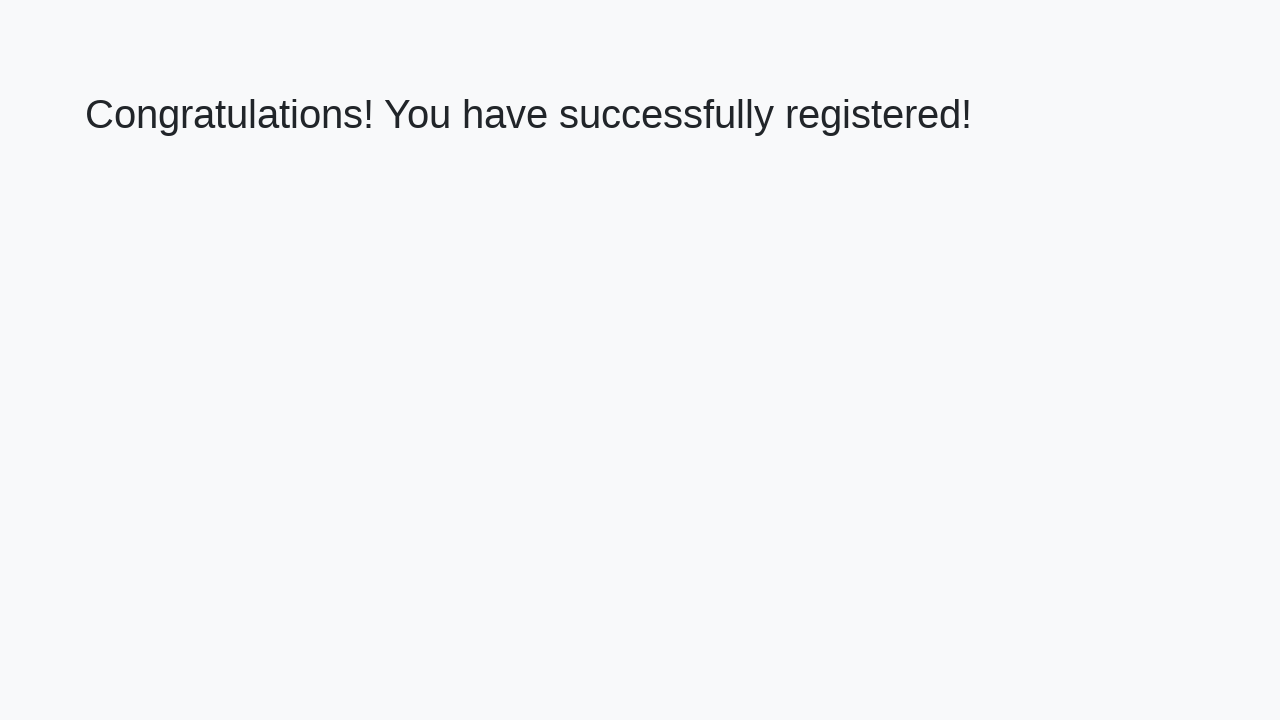

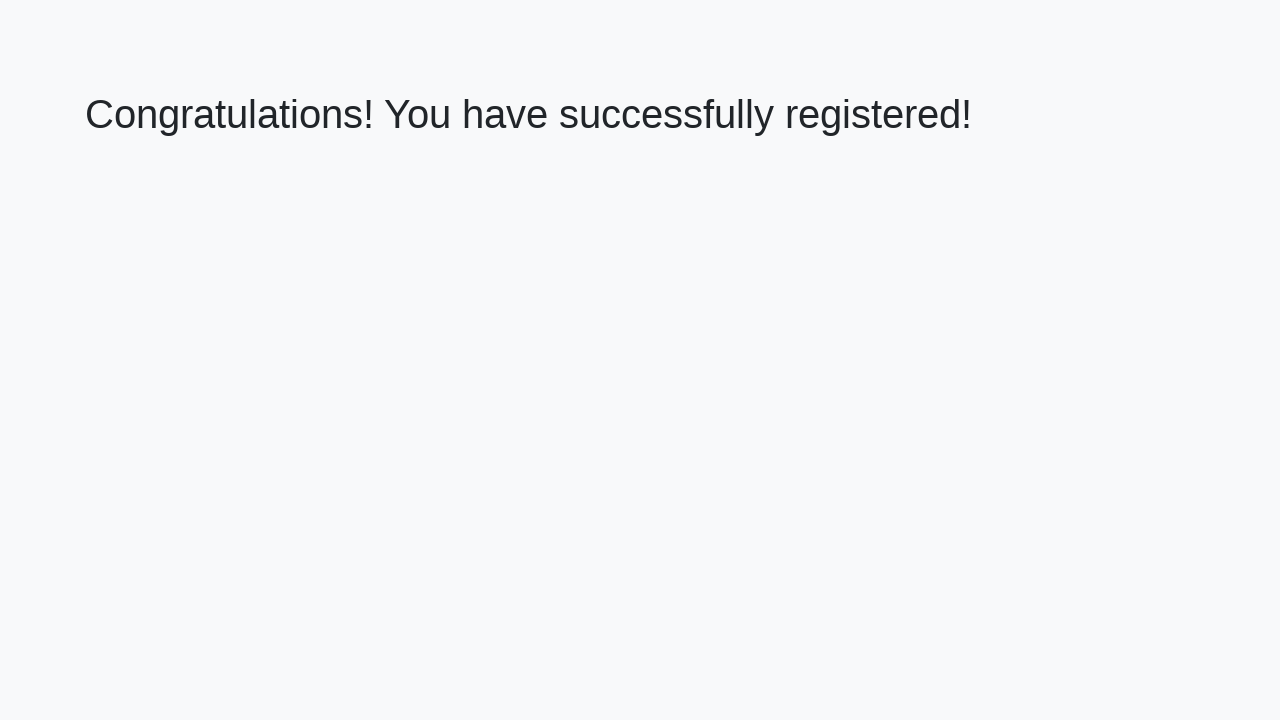